Tests drag and drop functionality by navigating to a drag-drop page and dragging an image element into a box container

Starting URL: https://formy-project.herokuapp.com/

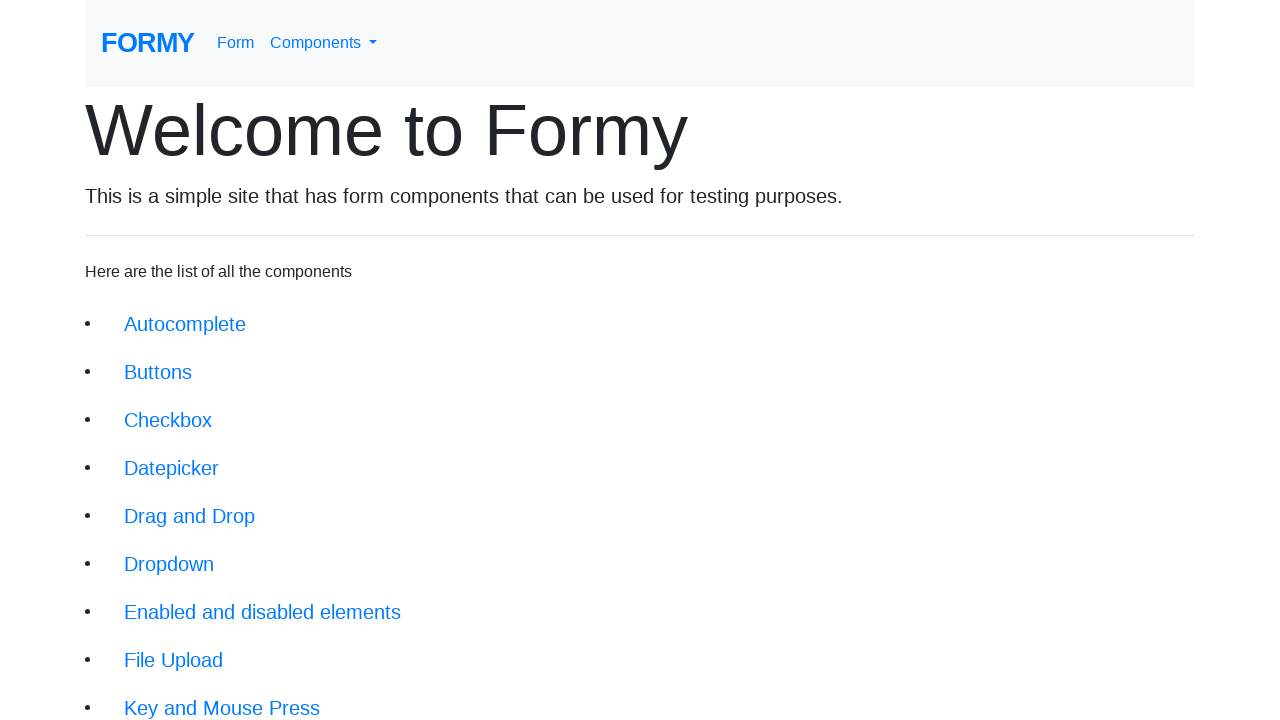

Clicked on the drag and drop link (5th button) at (190, 516) on xpath=//body/div/div/li[5]/a
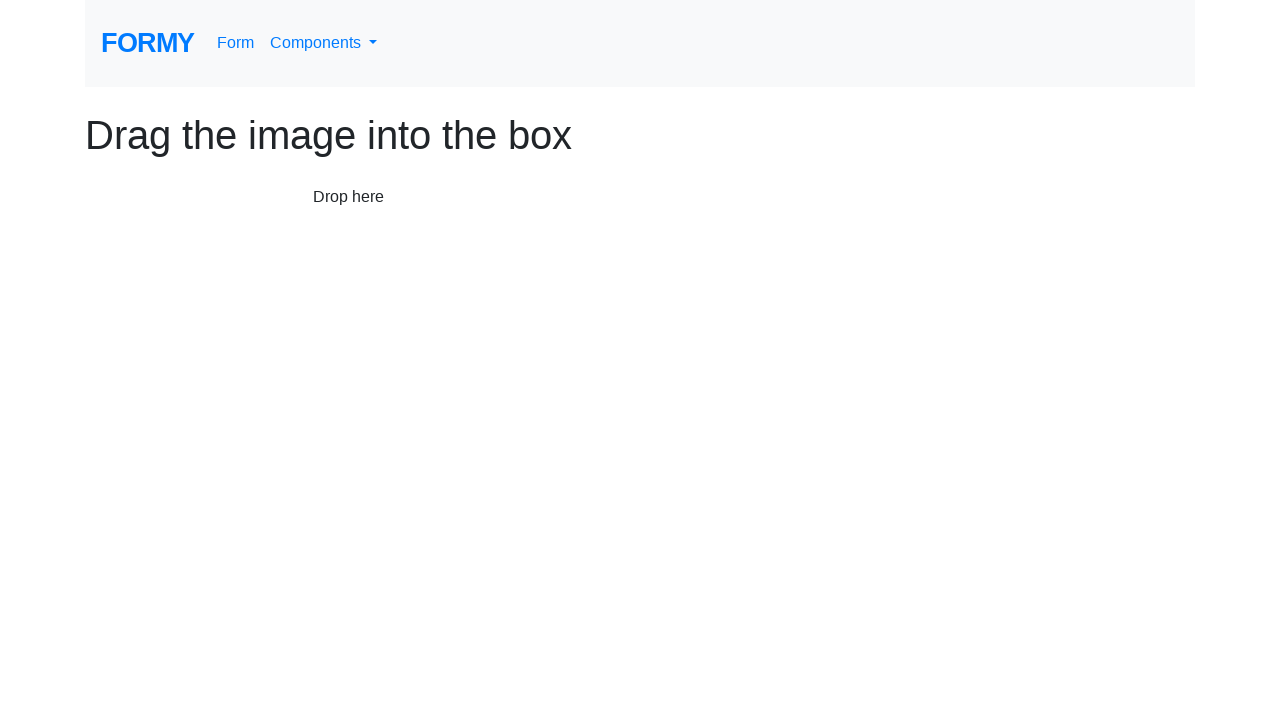

Drag and drop image element loaded
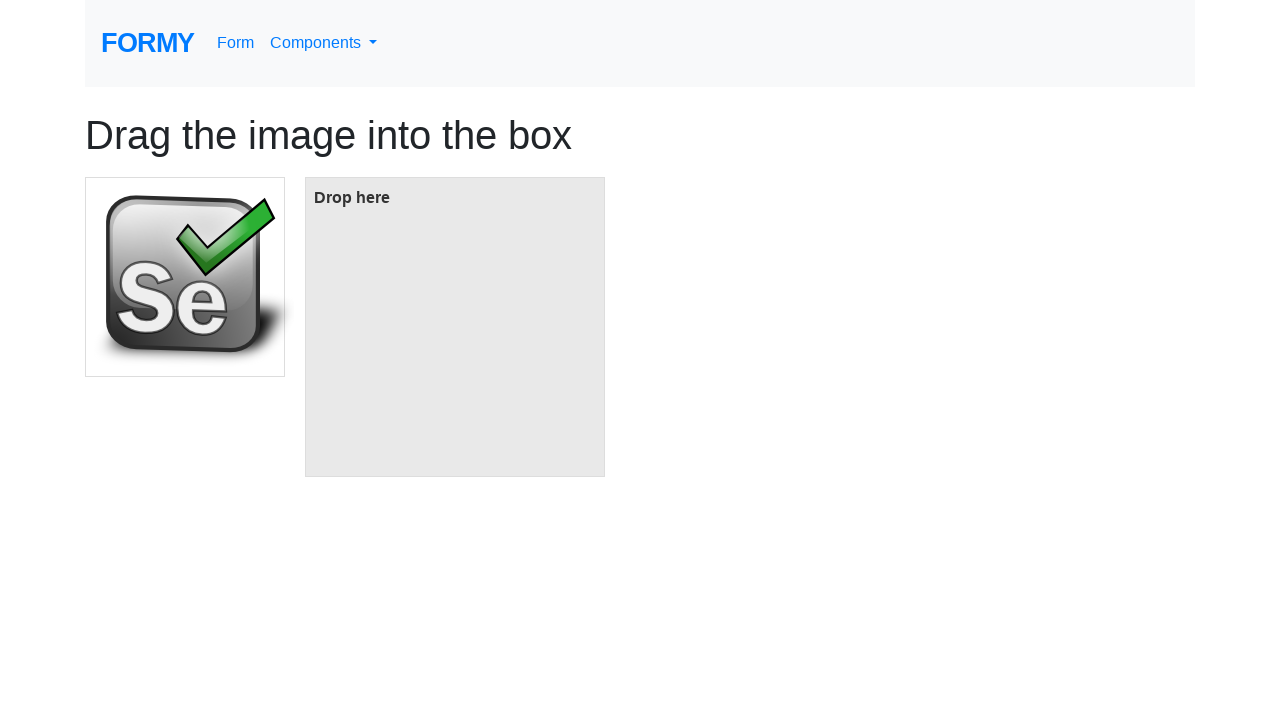

Located source image element for dragging
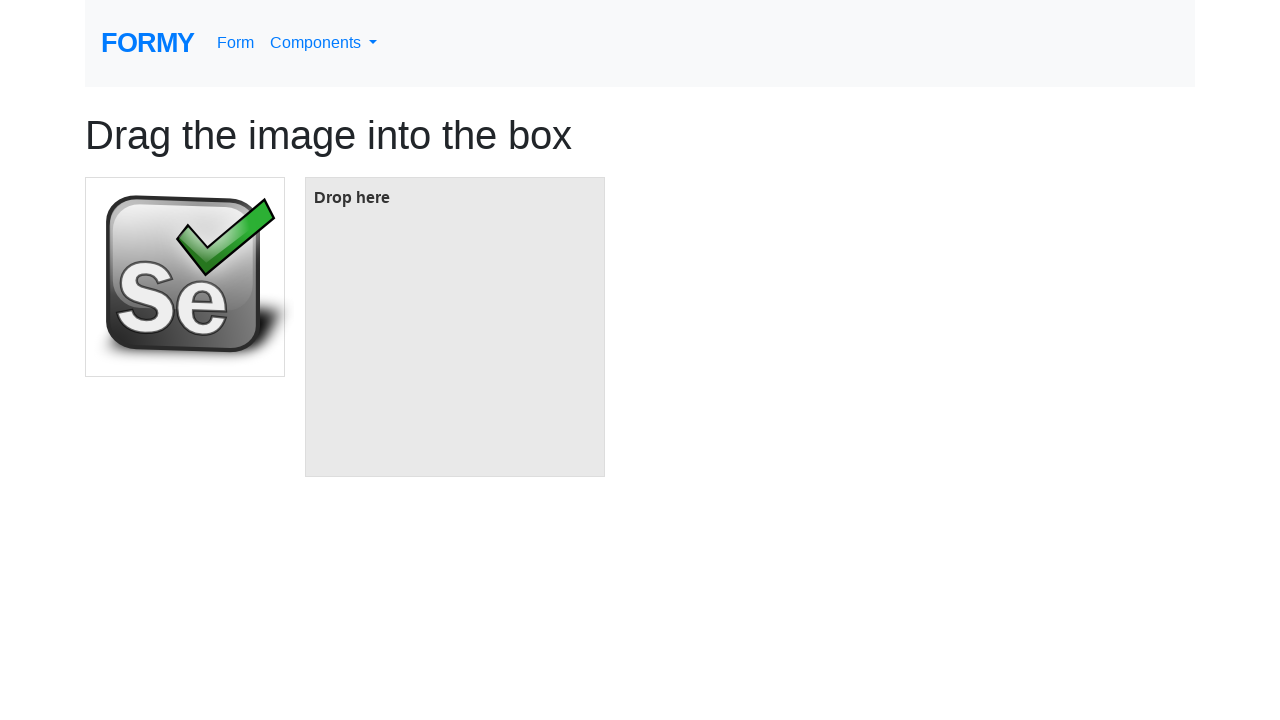

Located target box container for dropping
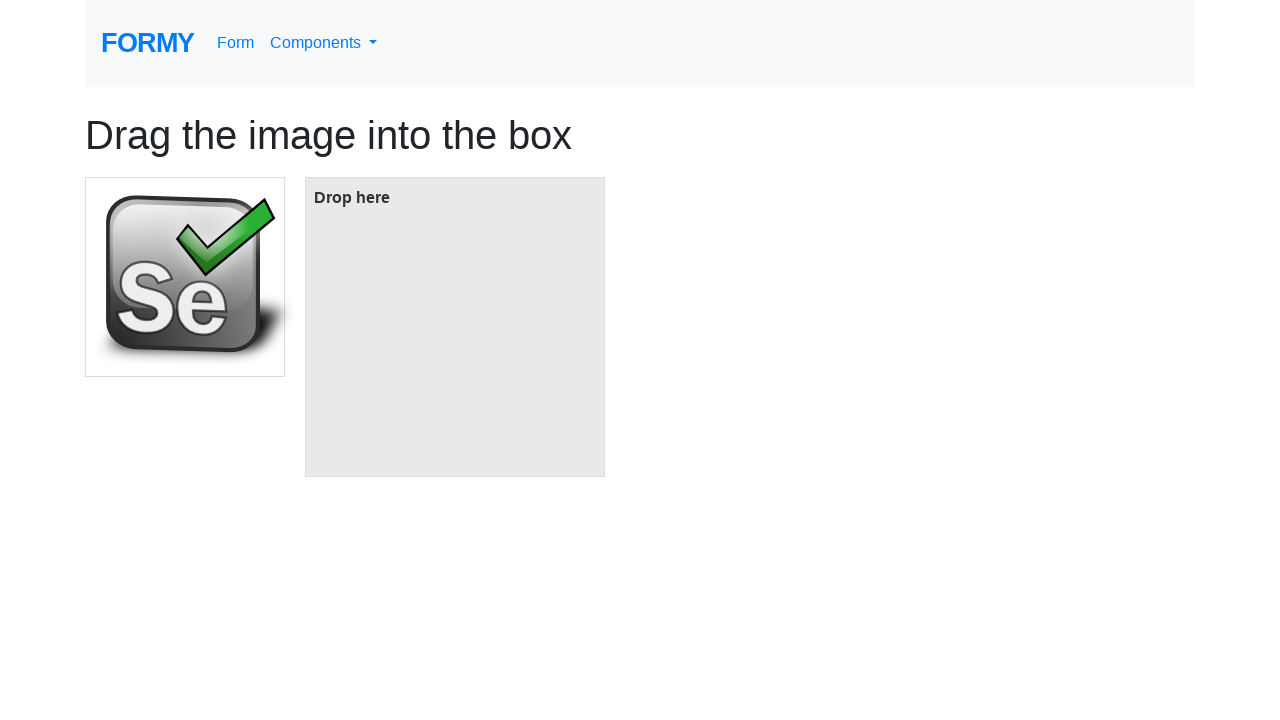

Dragged image element into box container at (455, 327)
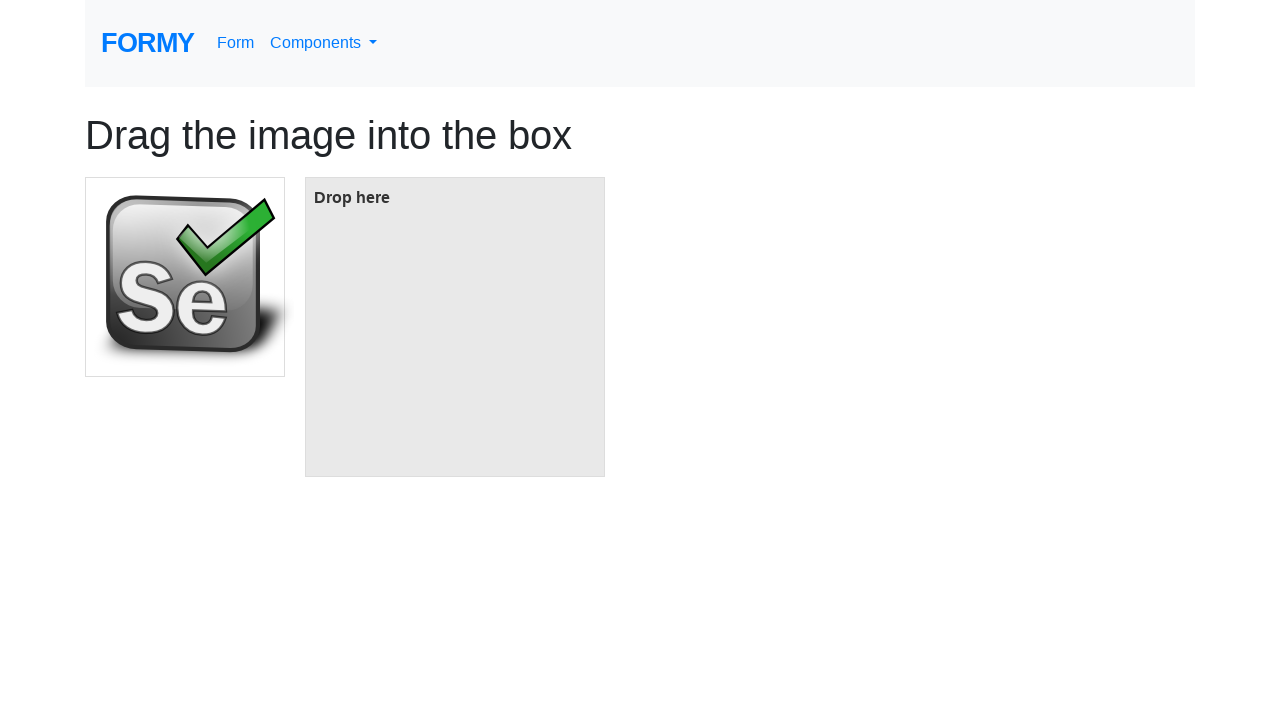

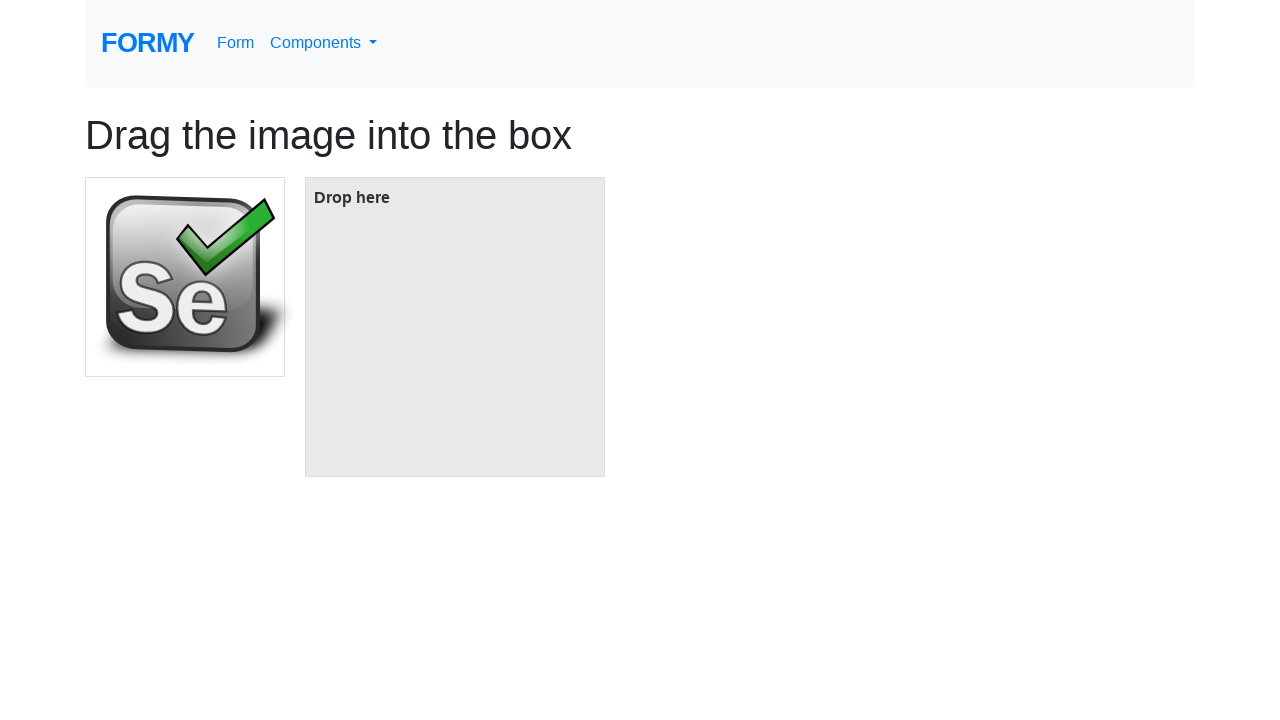